Tests the dark/light mode toggle functionality by clicking the dark mode button and verifying it switches to light mode

Starting URL: https://jdoro.github.io/jdoro-blog/

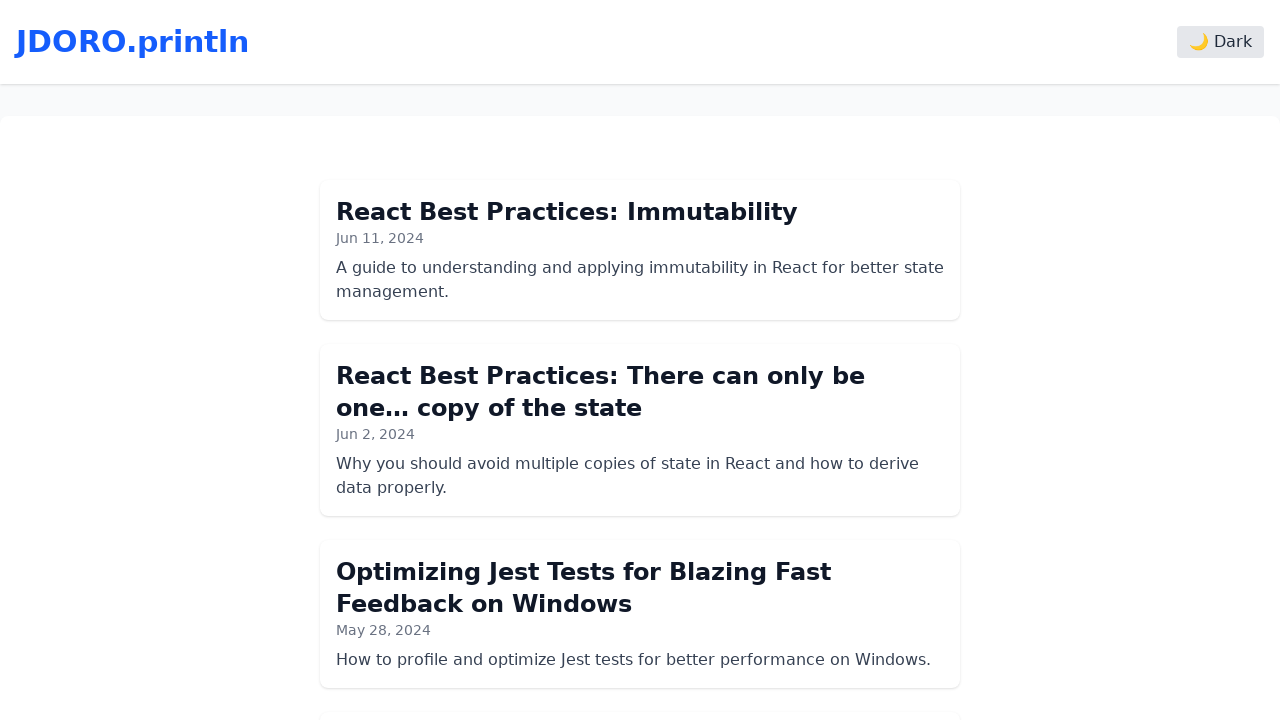

Navigated to jdoro-blog homepage
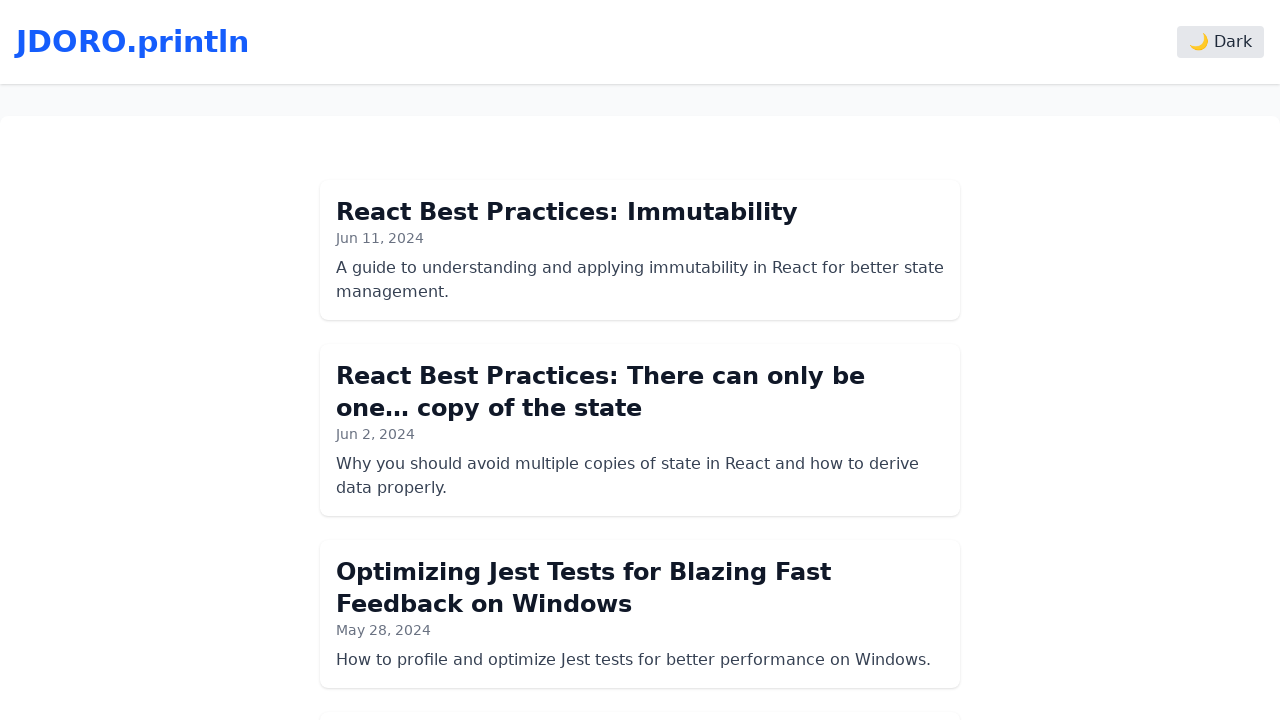

Clicked dark mode button to toggle to light mode at (1220, 42) on internal:role=button[name="🌙 Dark"i]
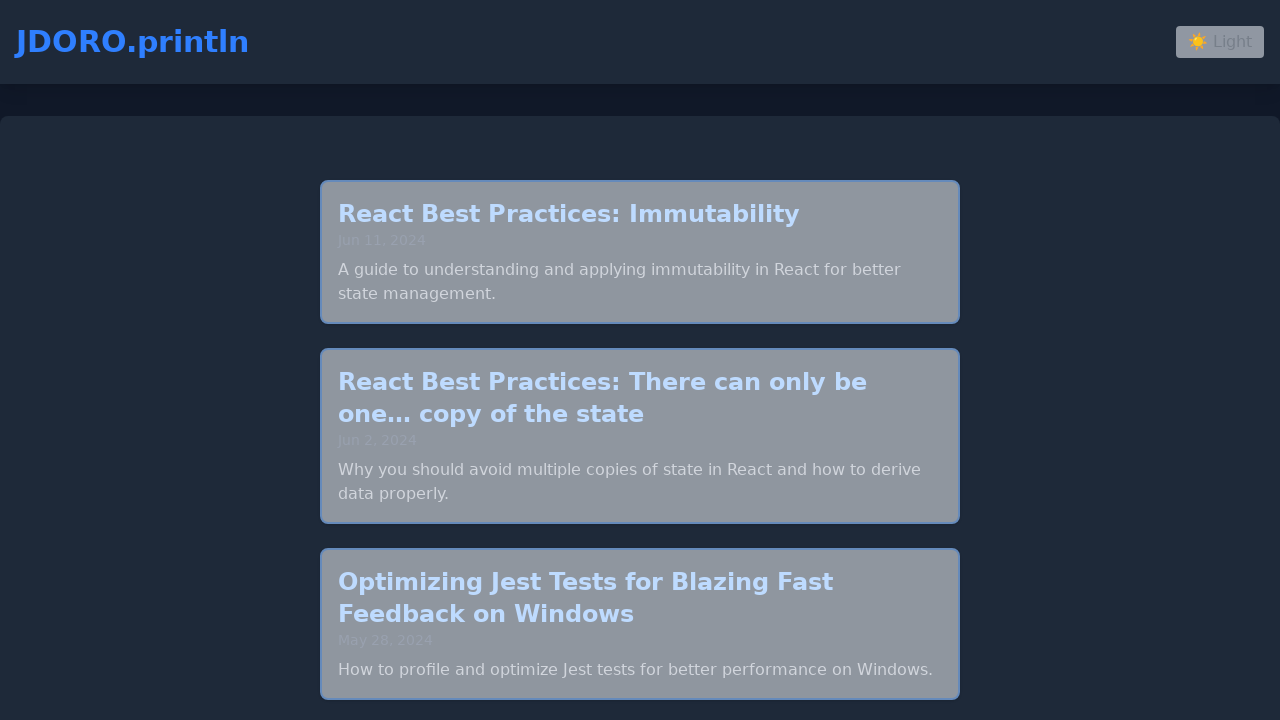

Light mode button is now visible, confirming light mode has been activated
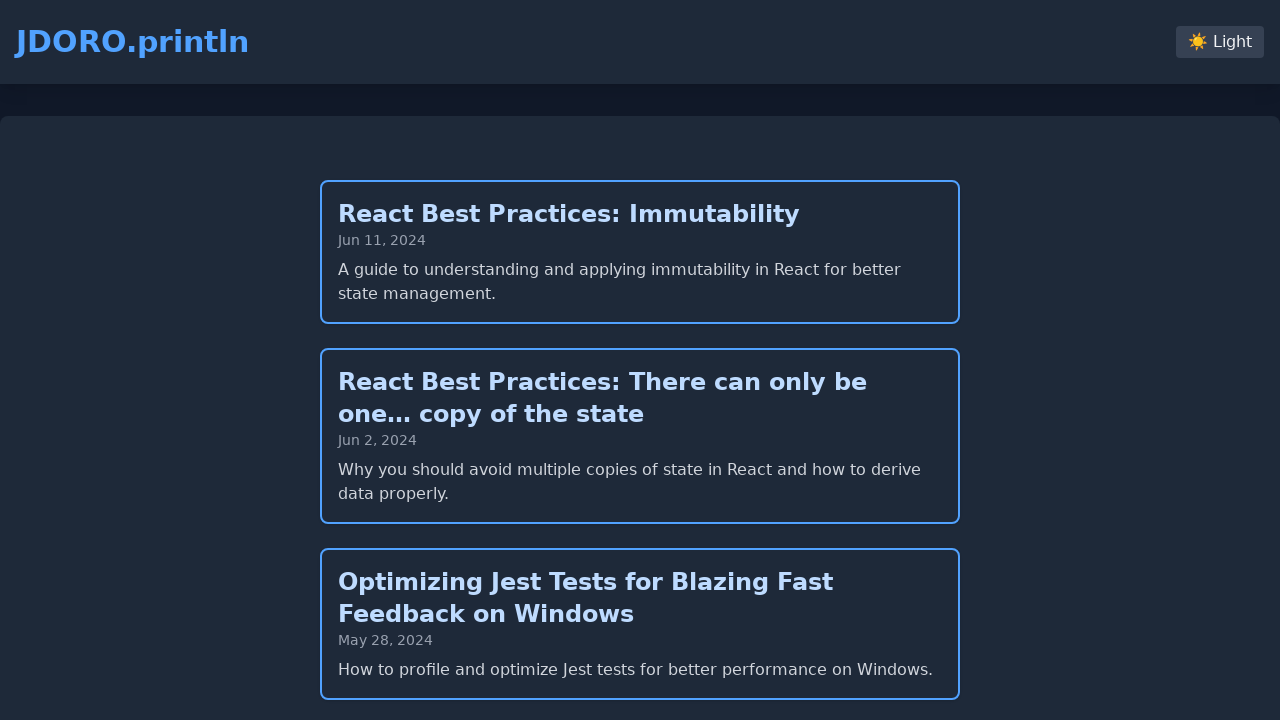

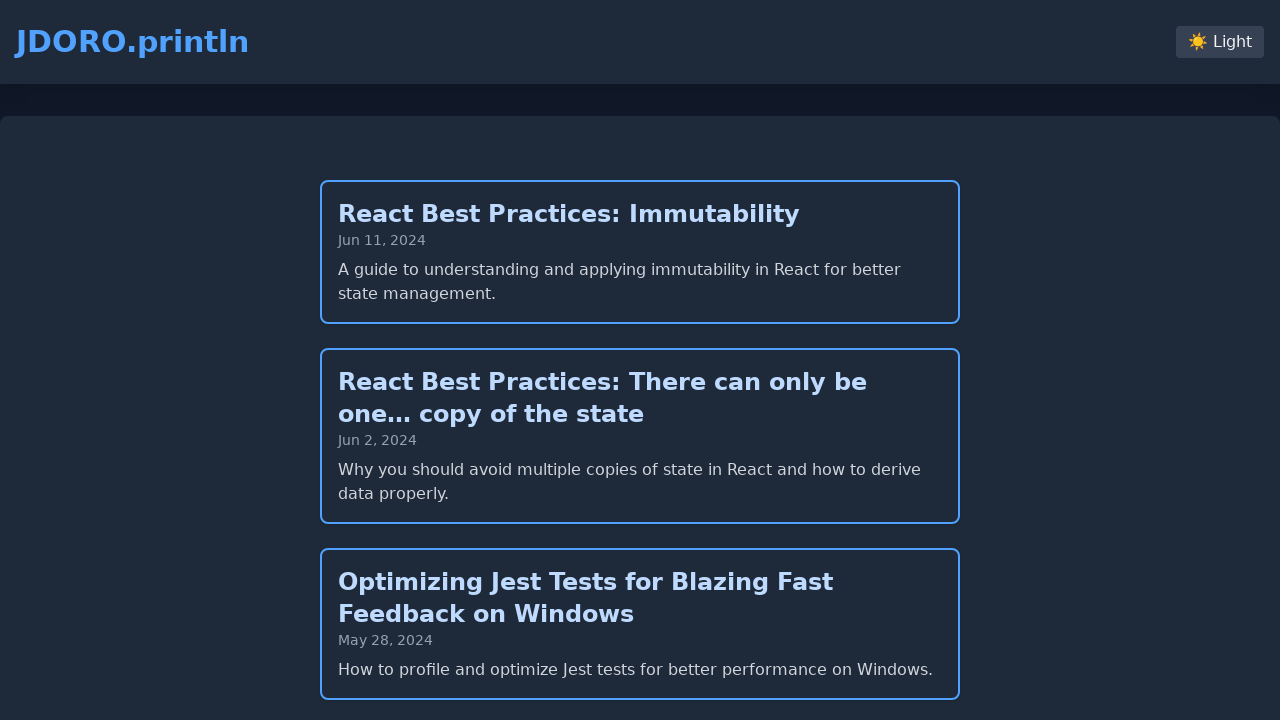